Tests iframe handling by switching to frames and entering text, then tests window handling by opening a new window, switching to it, and switching back to the parent window.

Starting URL: https://demo.automationtesting.in/Register.html

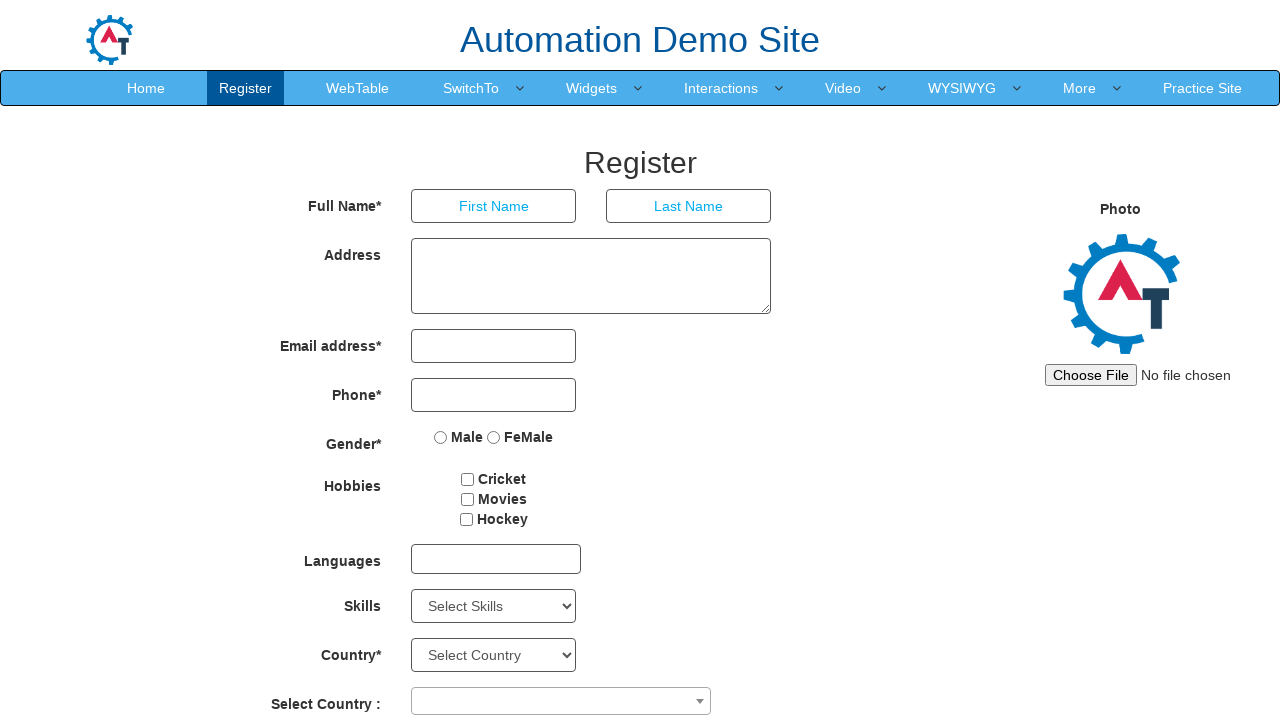

Clicked dropdown toggle to open menu at (471, 88) on .dropdown-toggle
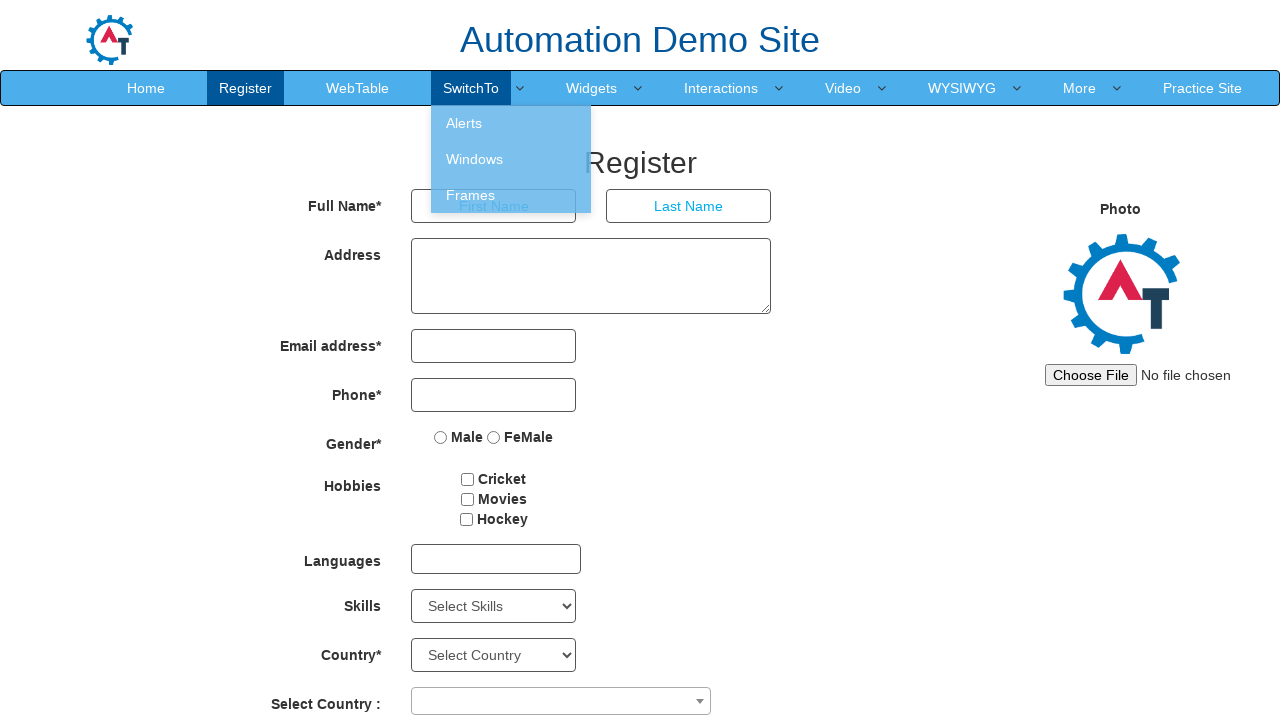

Clicked on Frames link at (511, 195) on a:text('Frames')
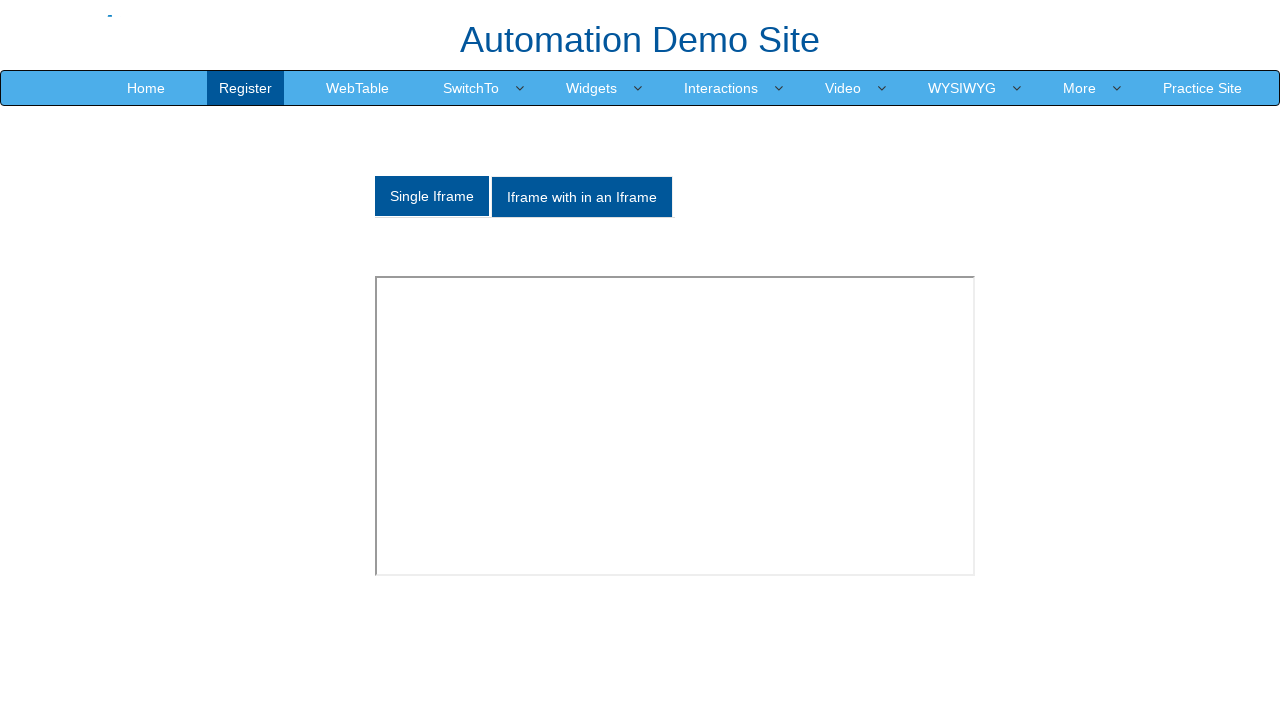

Located single frame with ID 'singleframe'
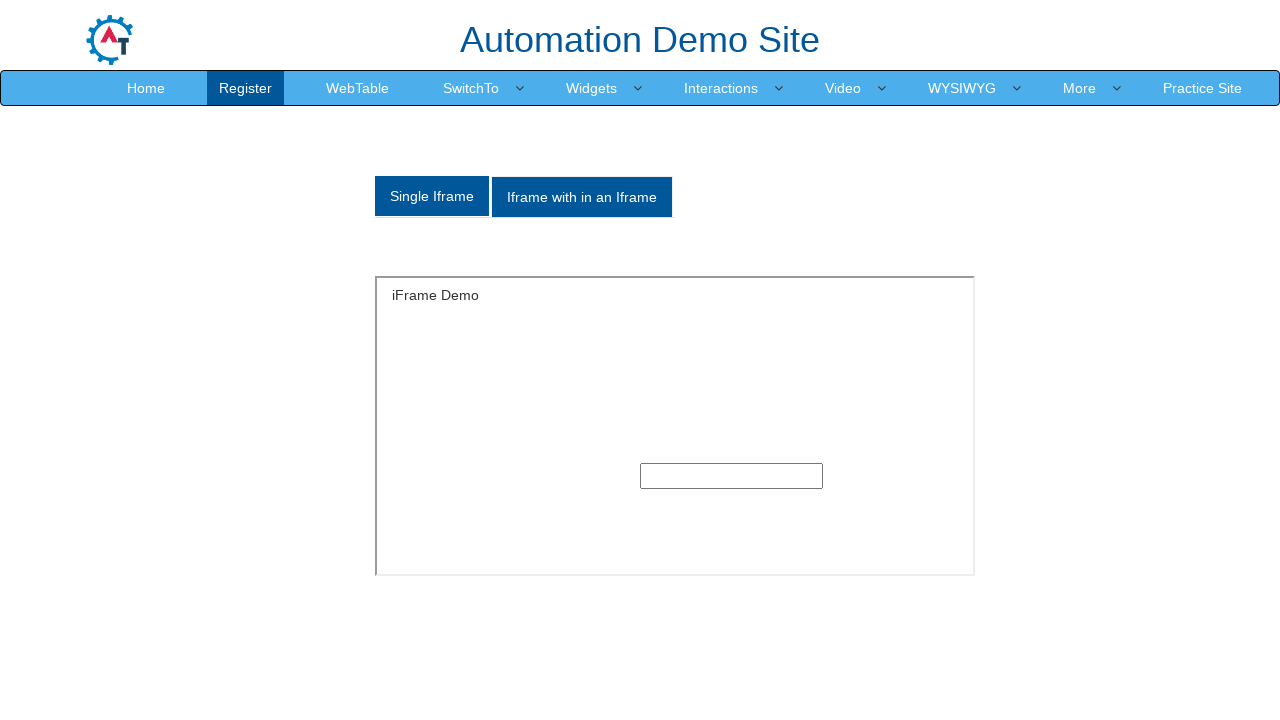

Entered 'Hi' text in single frame input field on #singleframe >> internal:control=enter-frame >> input[type='text']
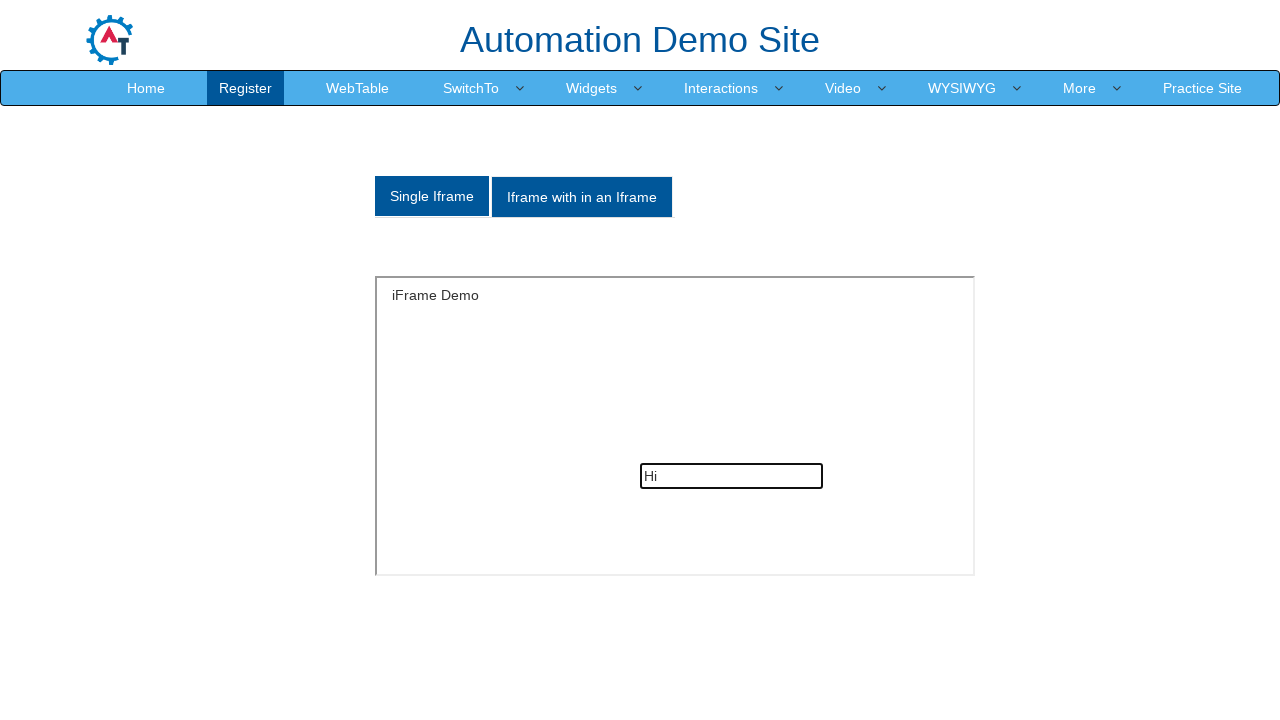

Clicked on 'Iframe with in an Iframe' link at (582, 197) on a:text('Iframe with in an Iframe')
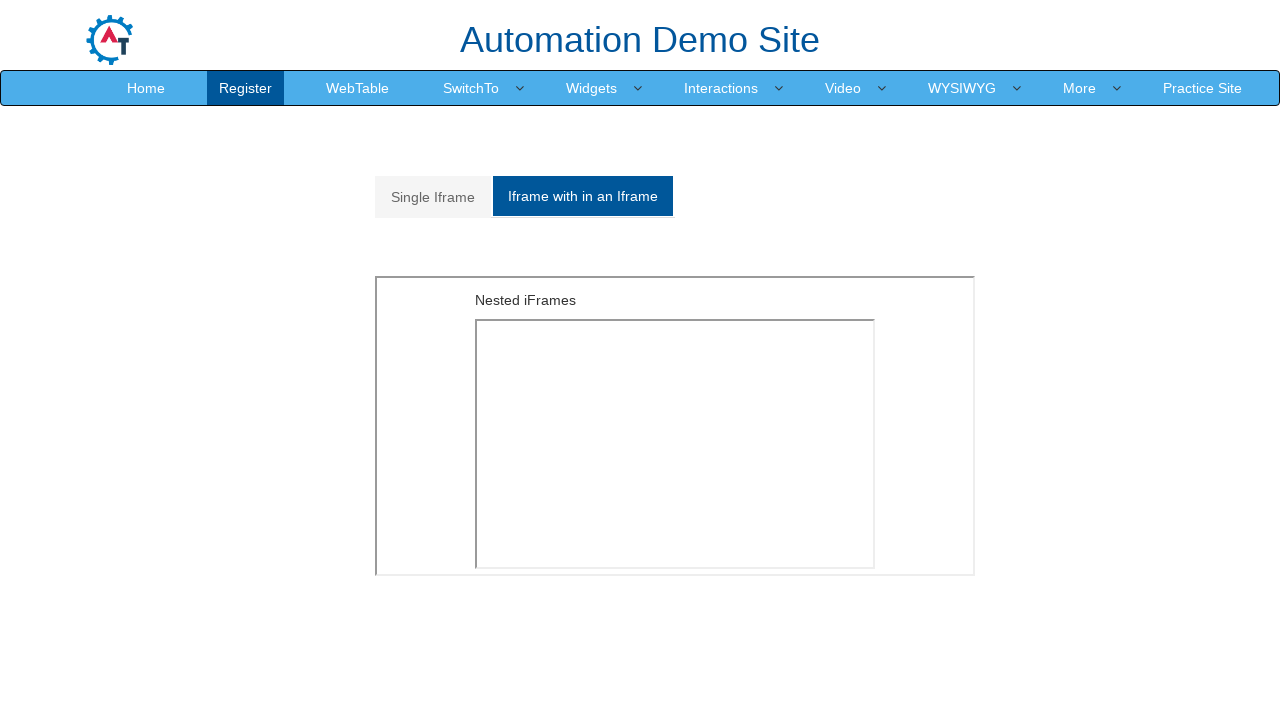

Located outer iframe with src 'MultipleFrames.html'
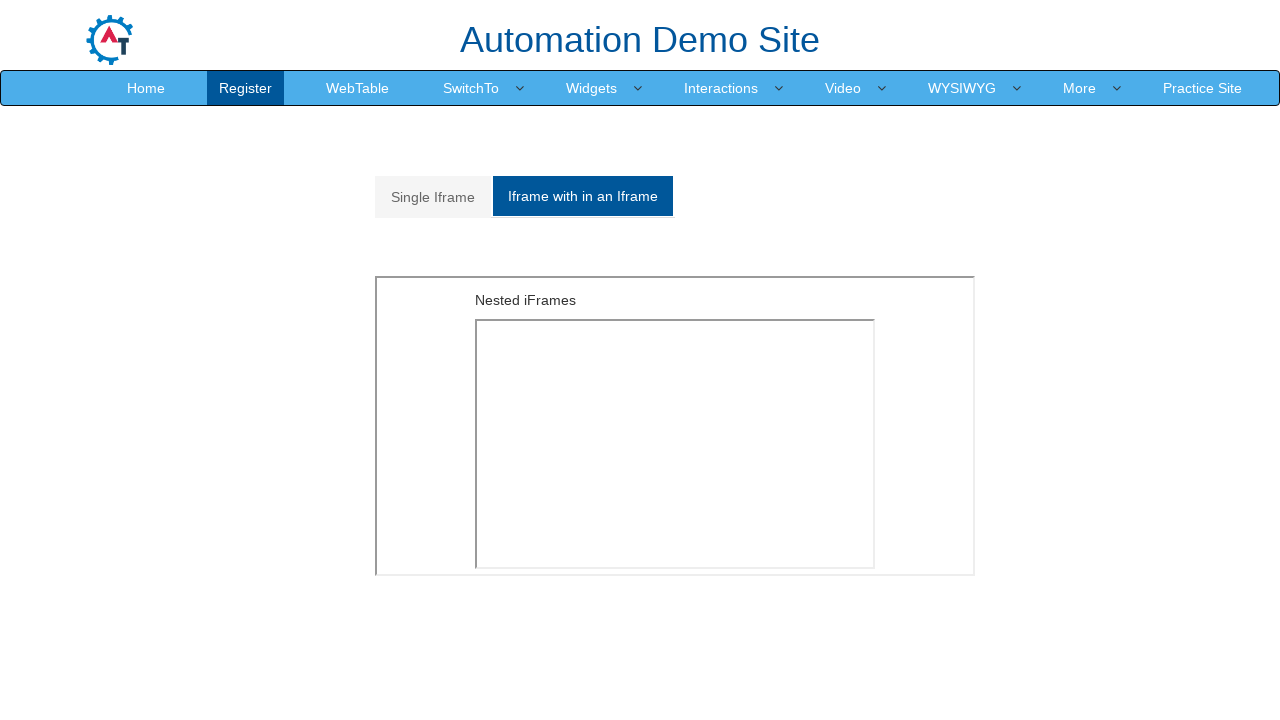

Located first inner iframe within outer frame
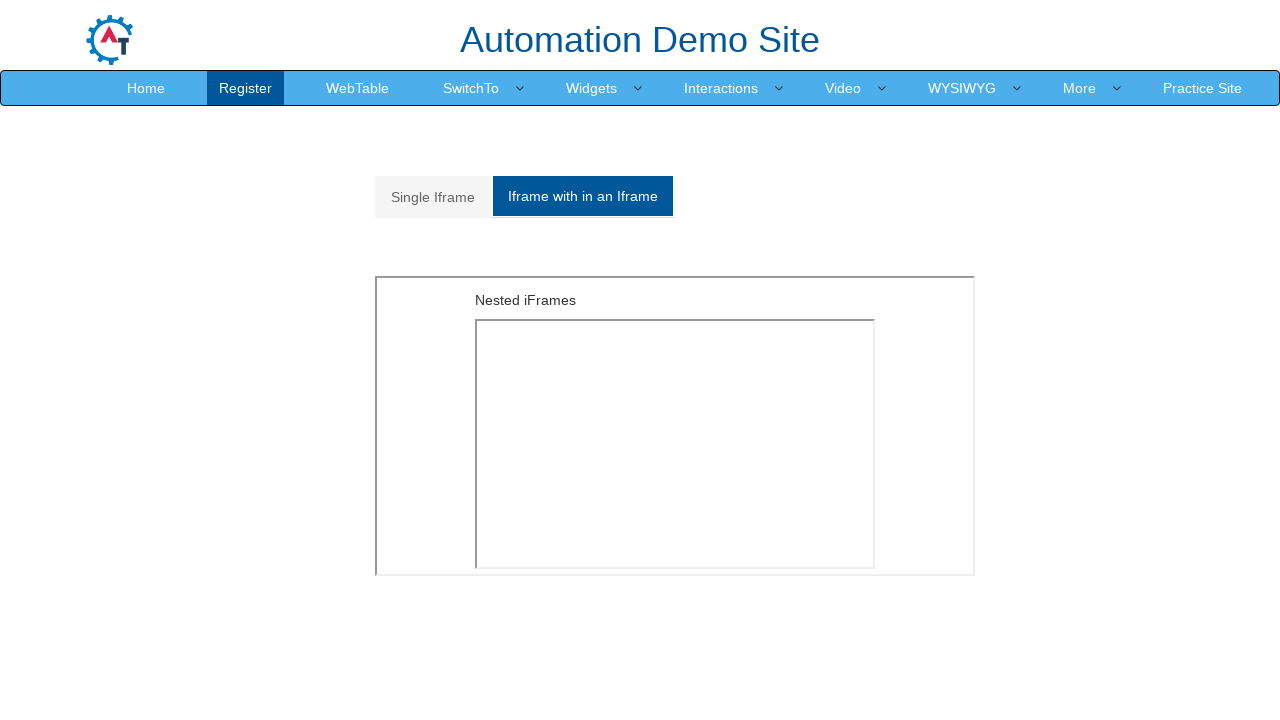

Entered 'Hi' text in nested iframe input field on iframe[src='MultipleFrames.html'] >> internal:control=enter-frame >> iframe >> n
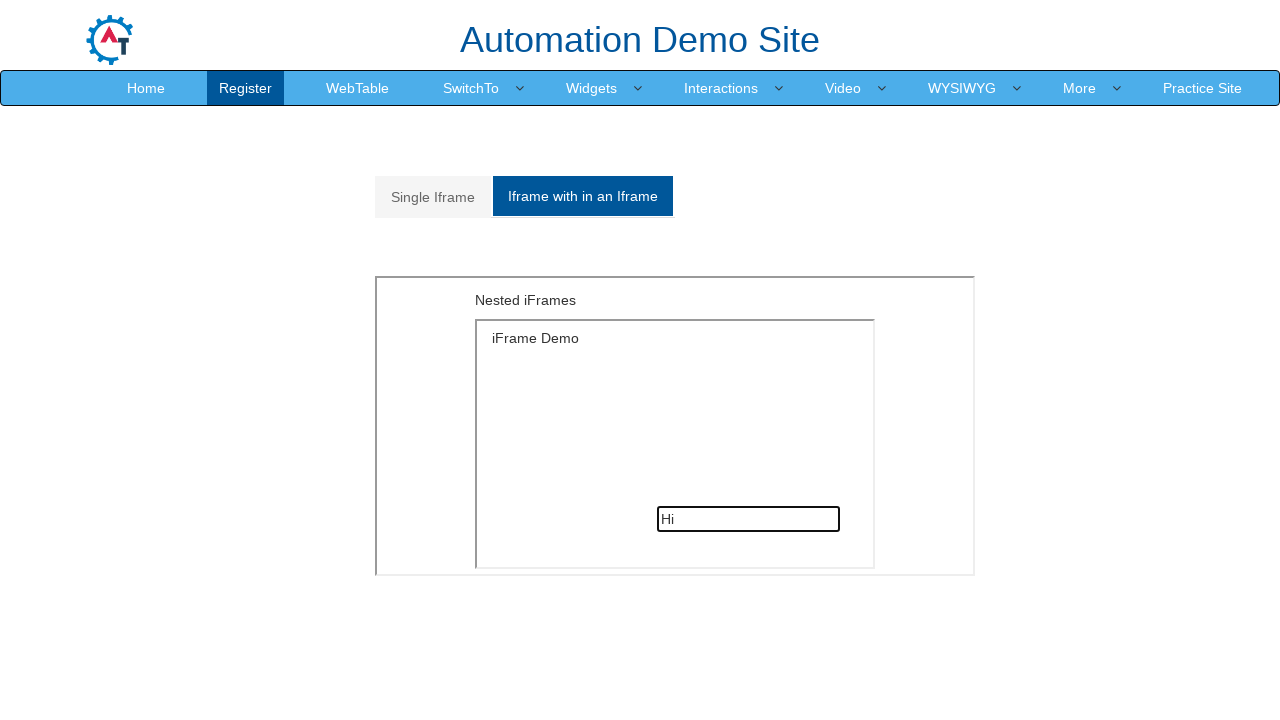

Clicked dropdown toggle to open menu for window handling at (471, 88) on .dropdown-toggle
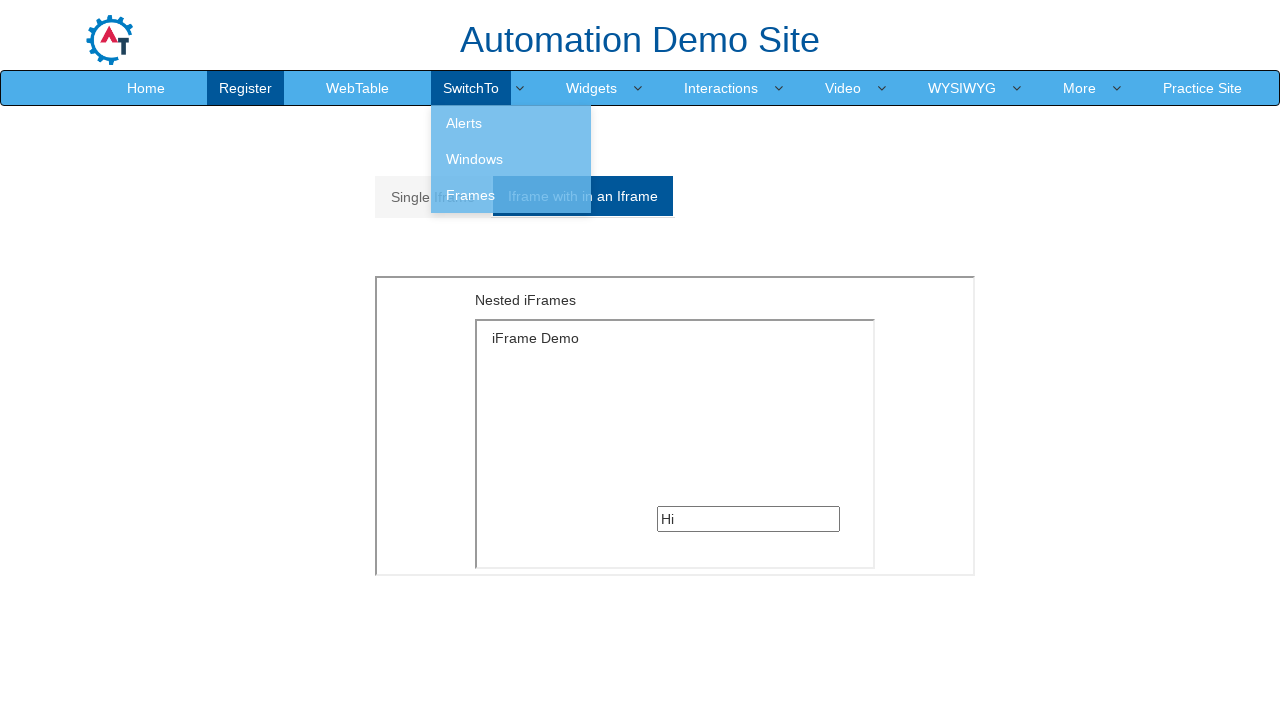

Clicked on Windows link at (511, 159) on a:text('Windows')
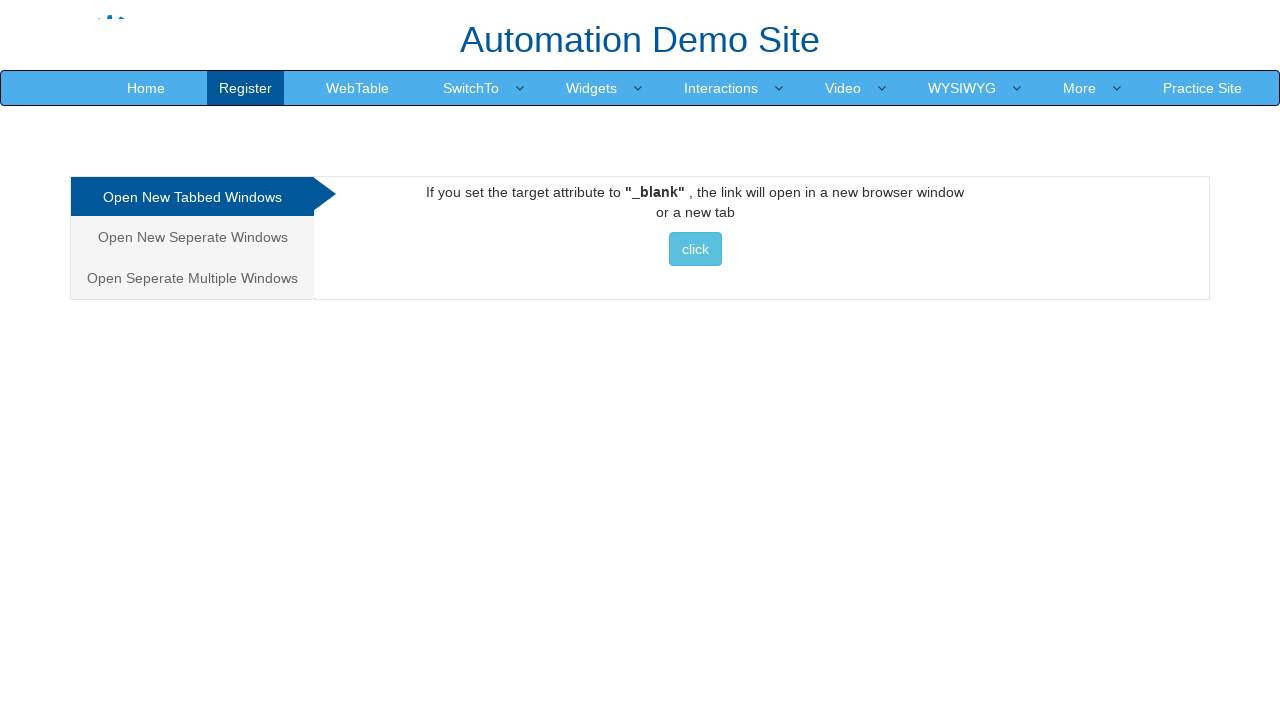

Clicked on 'Open New Seperate Windows' option at (192, 237) on a:text('Open New Seperate Windows')
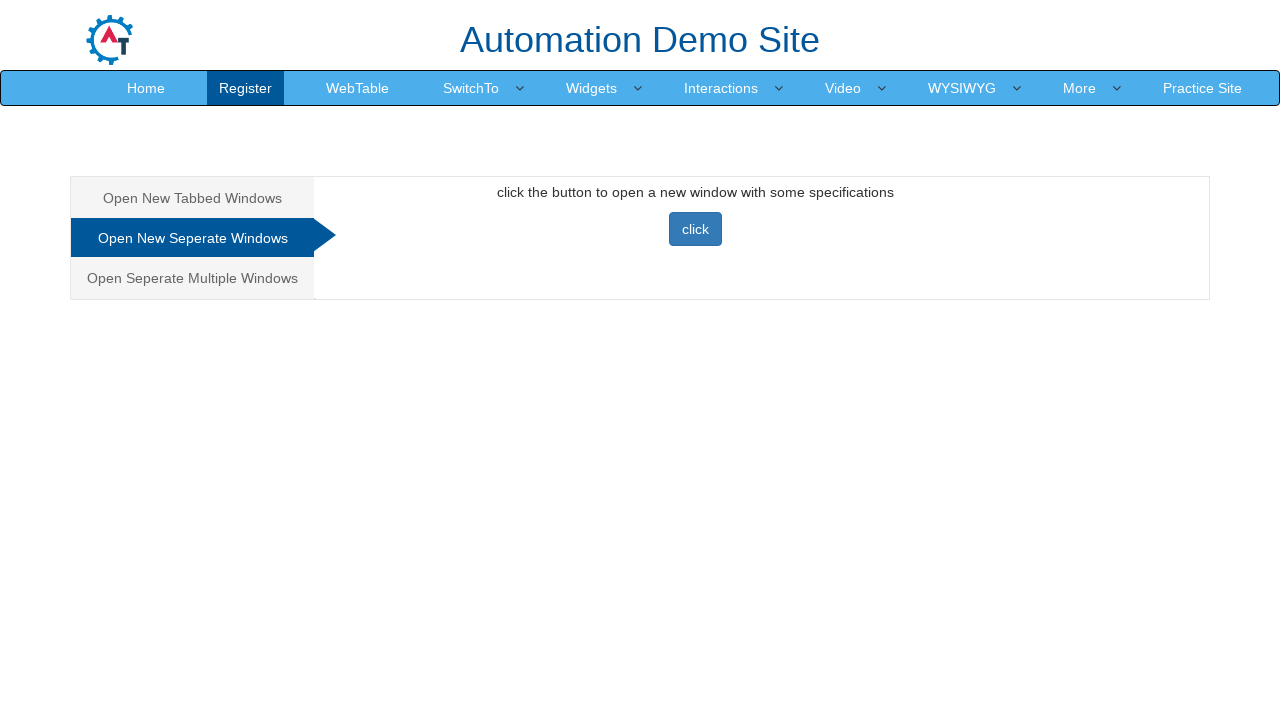

Stored reference to original page
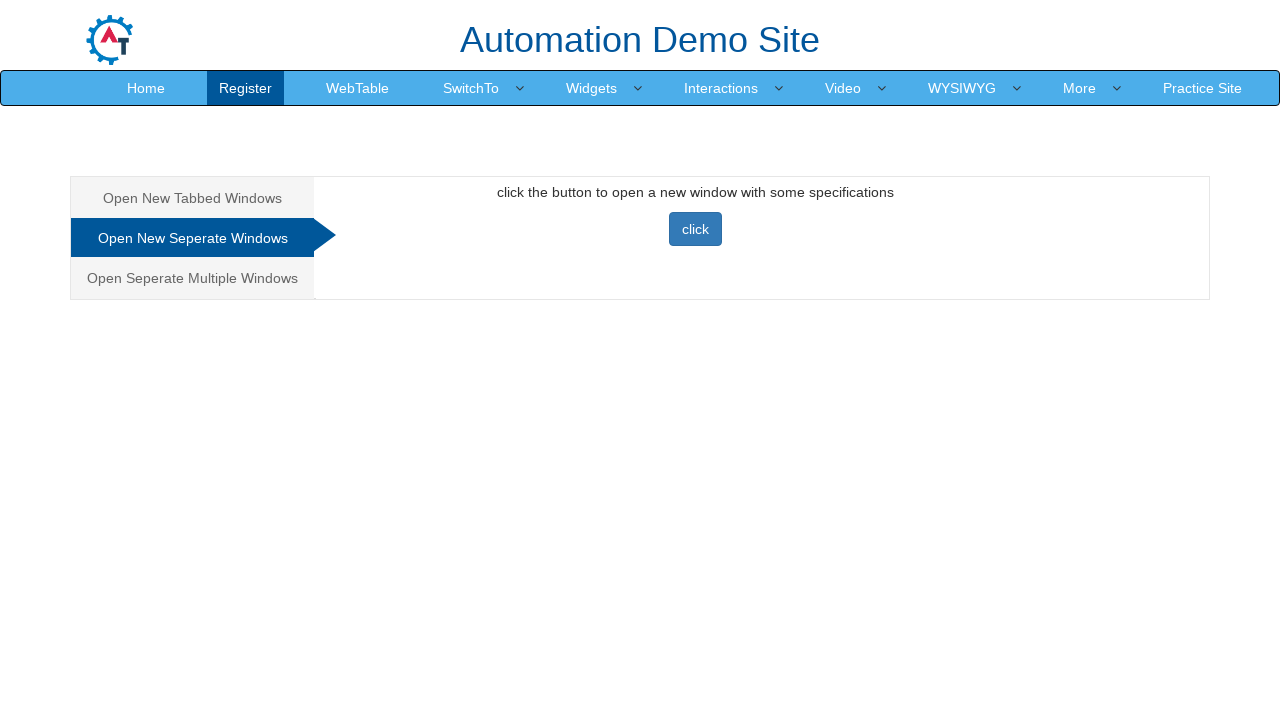

Clicked 'Seperate' button to open new window at (695, 229) on #Seperate button
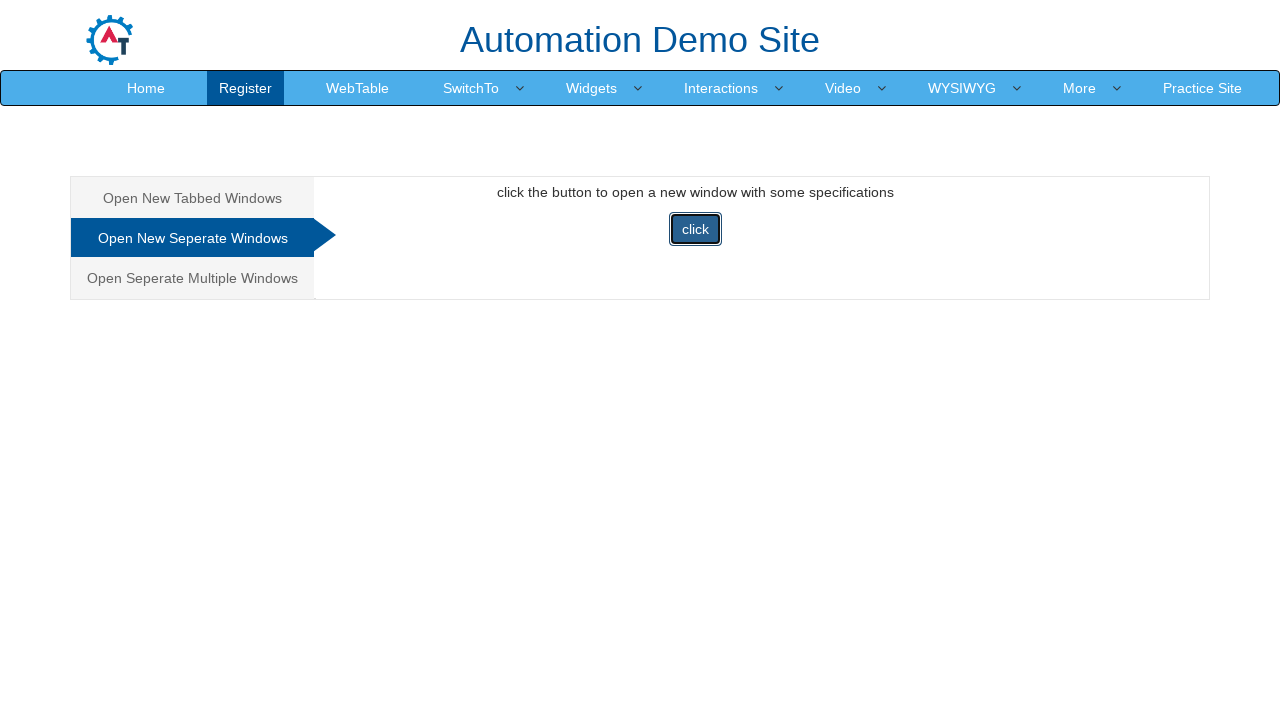

Obtained reference to new window/page
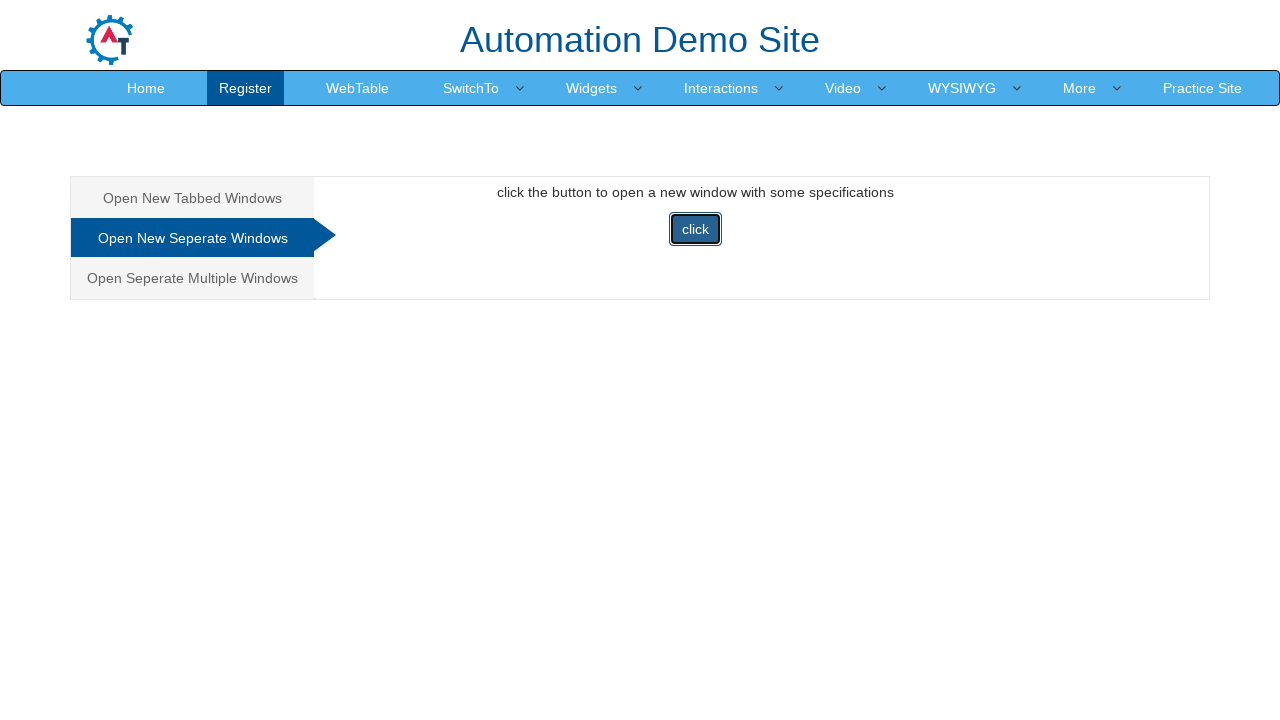

New window loaded successfully
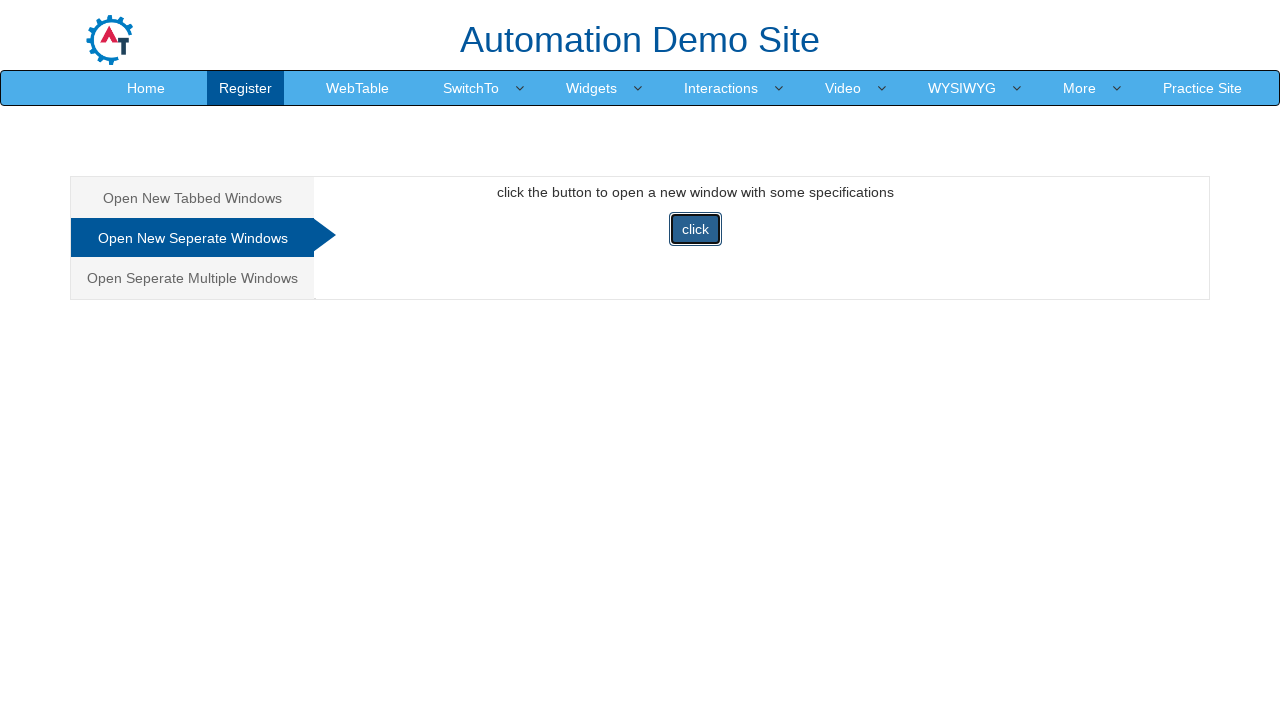

Closed new window
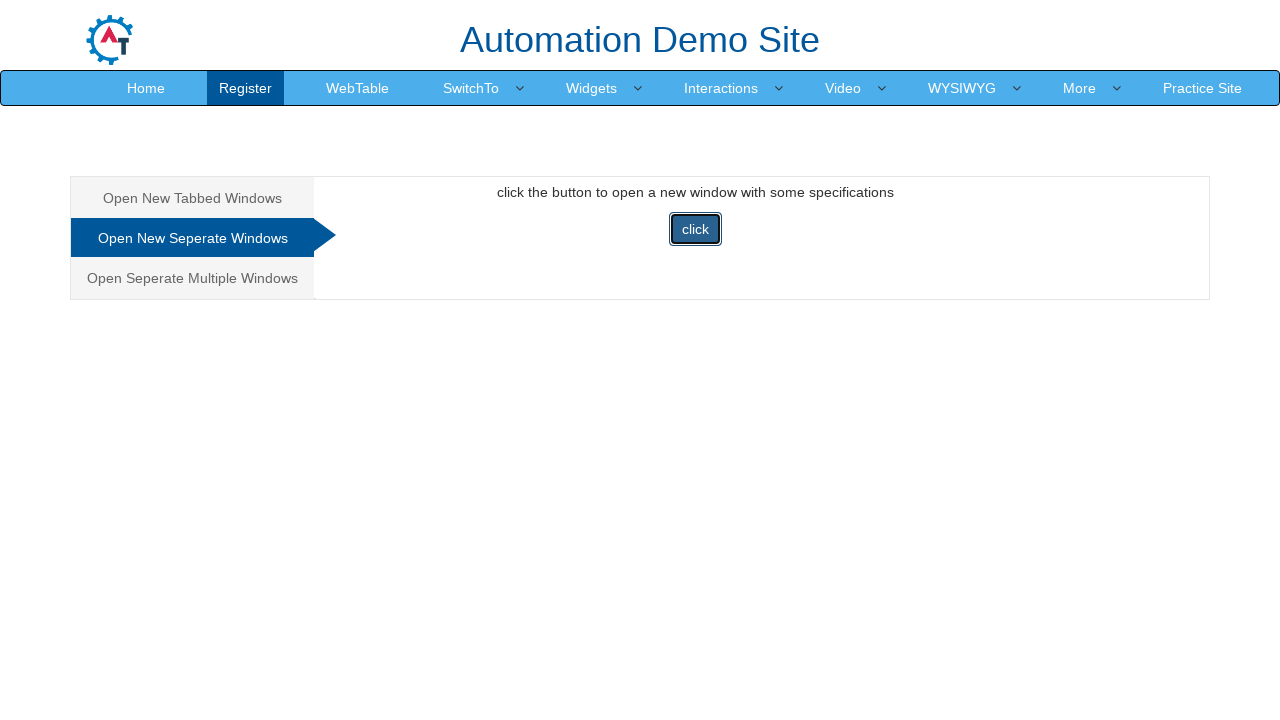

Original page is ready, switched back to original window
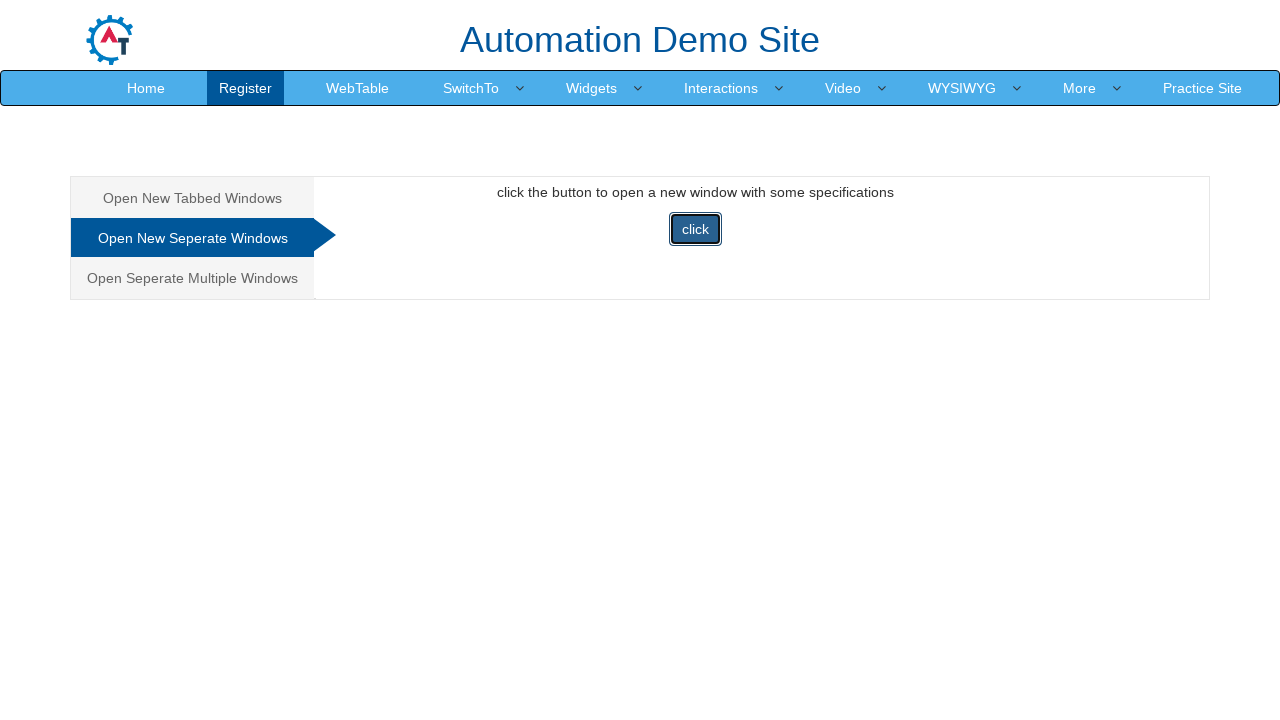

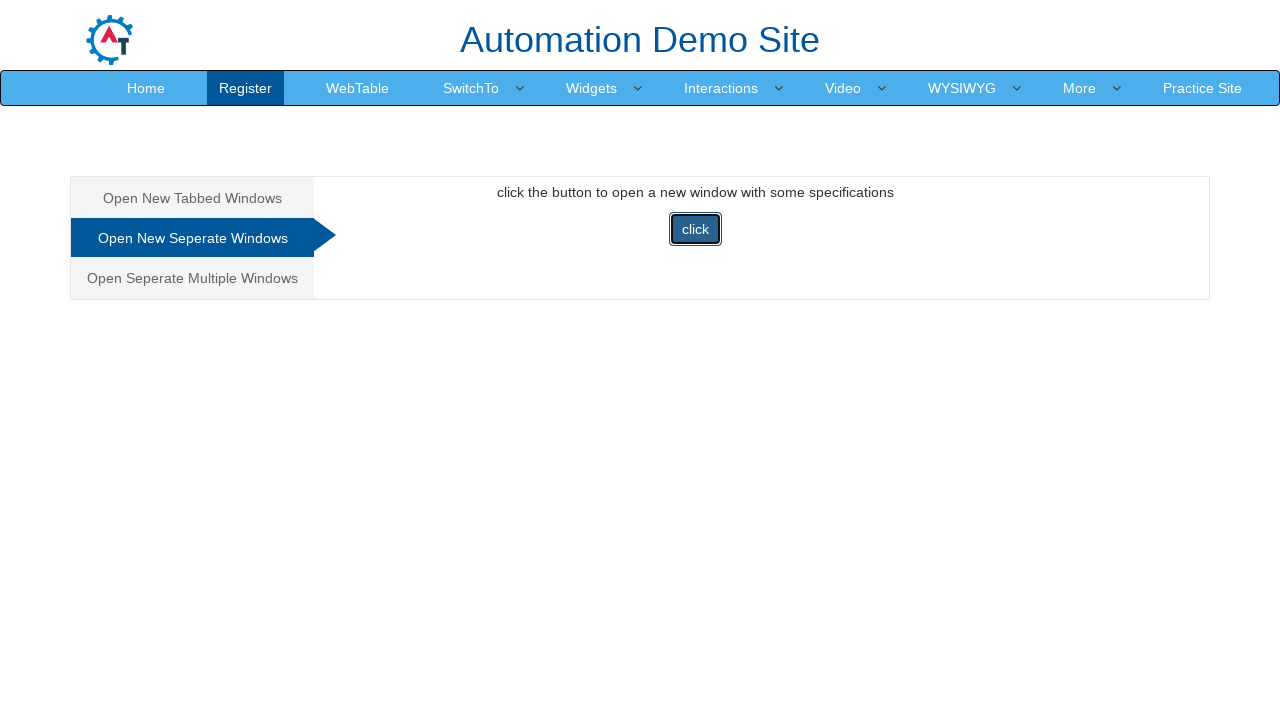